Tests clicking a button that triggers a timed JavaScript alert (appears after 5 seconds) and accepting it

Starting URL: https://demoqa.com/alerts

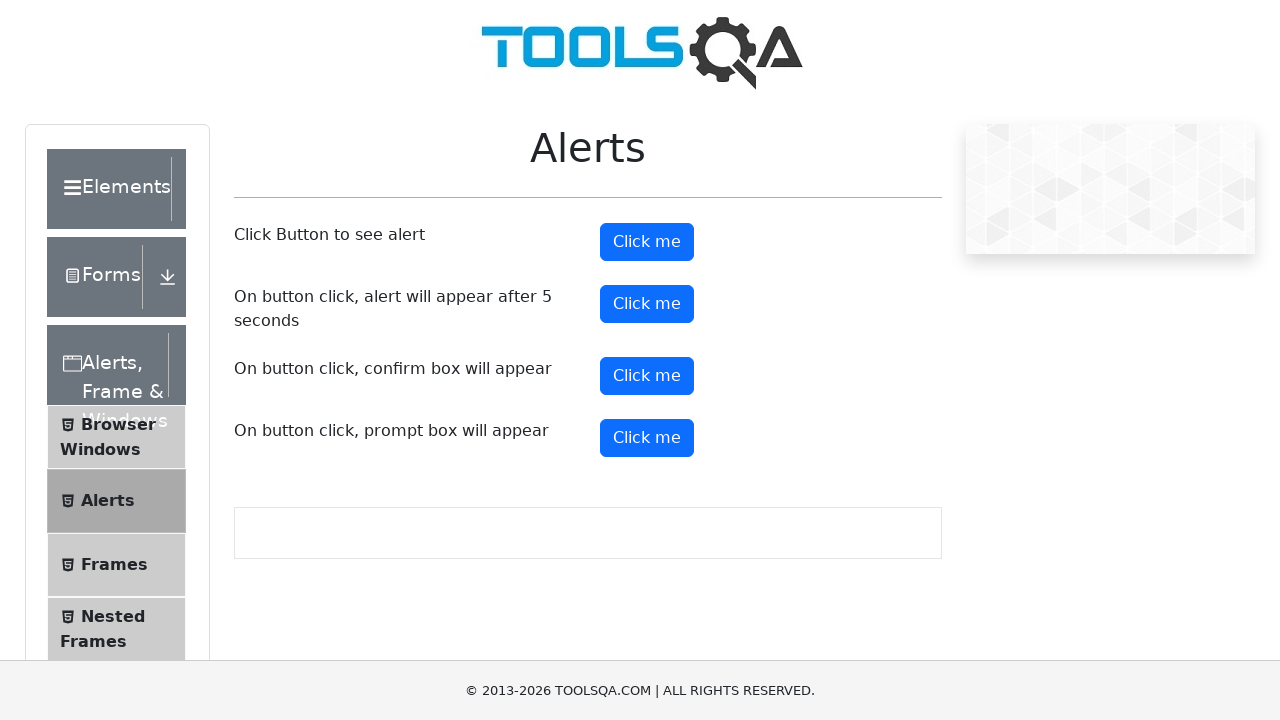

Set up dialog handler to accept alerts
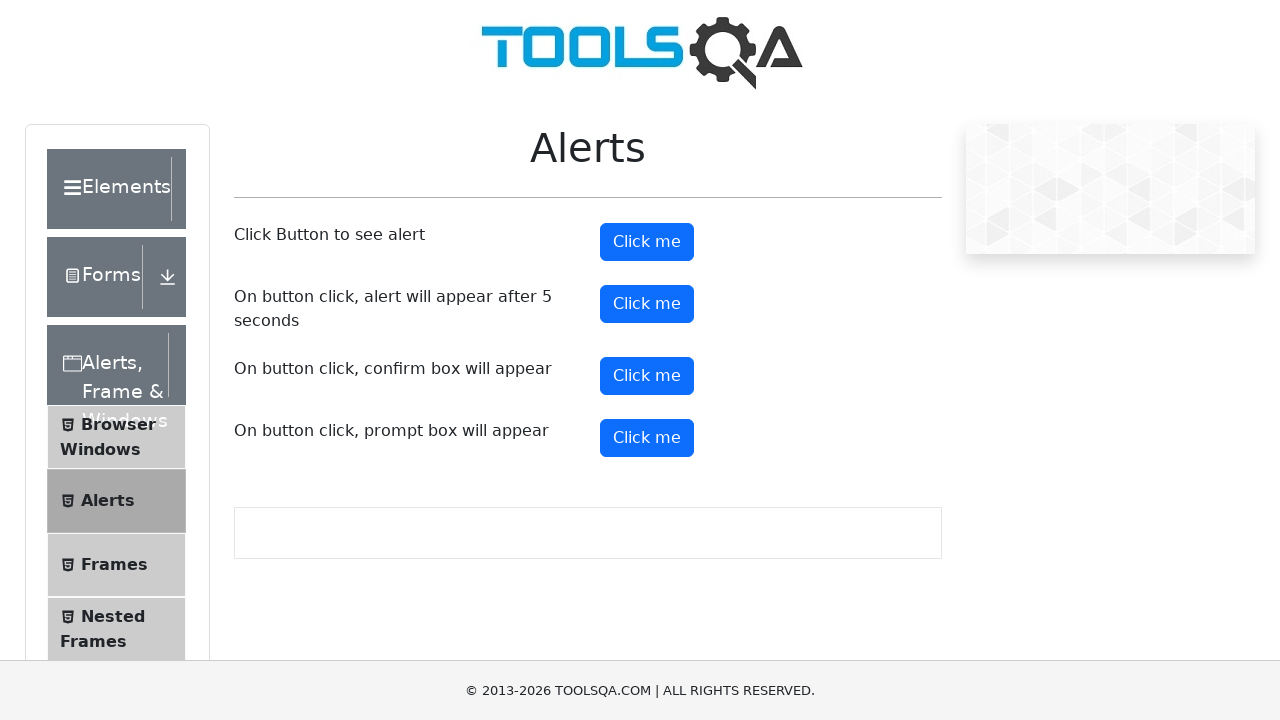

Clicked the timer alert button at (647, 304) on #timerAlertButton
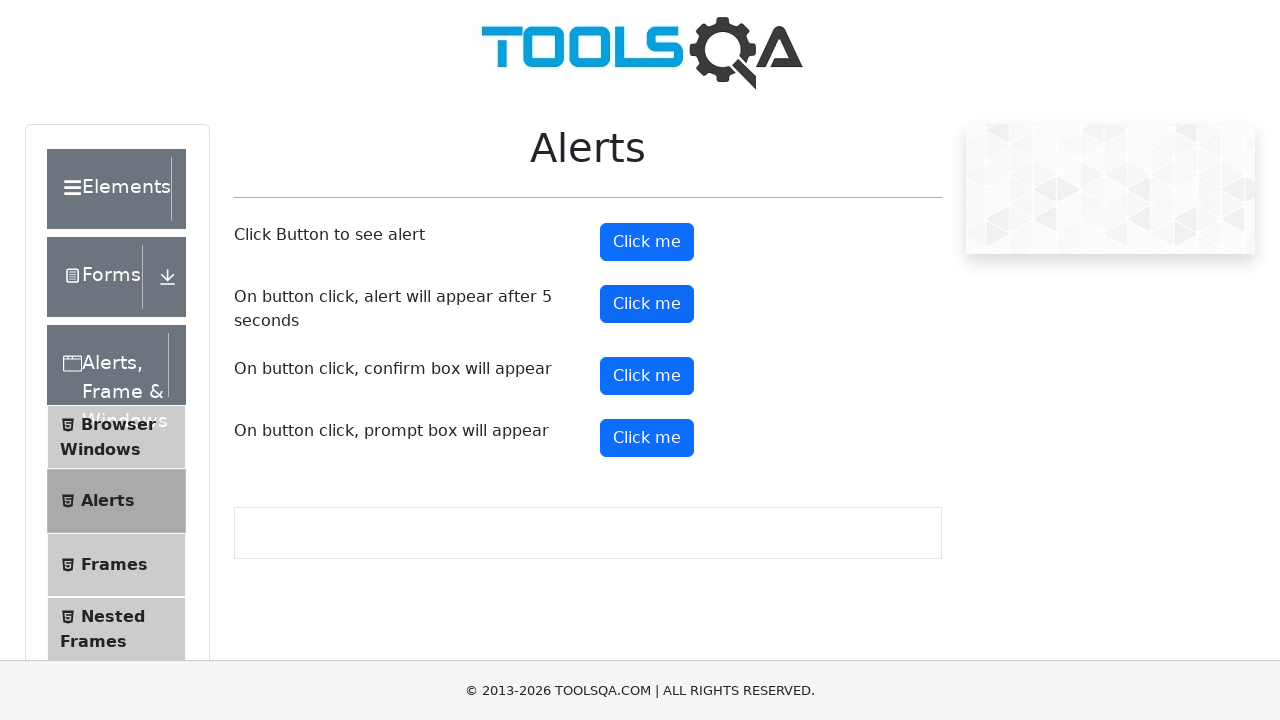

Waited 6 seconds for the timed alert to appear and be accepted
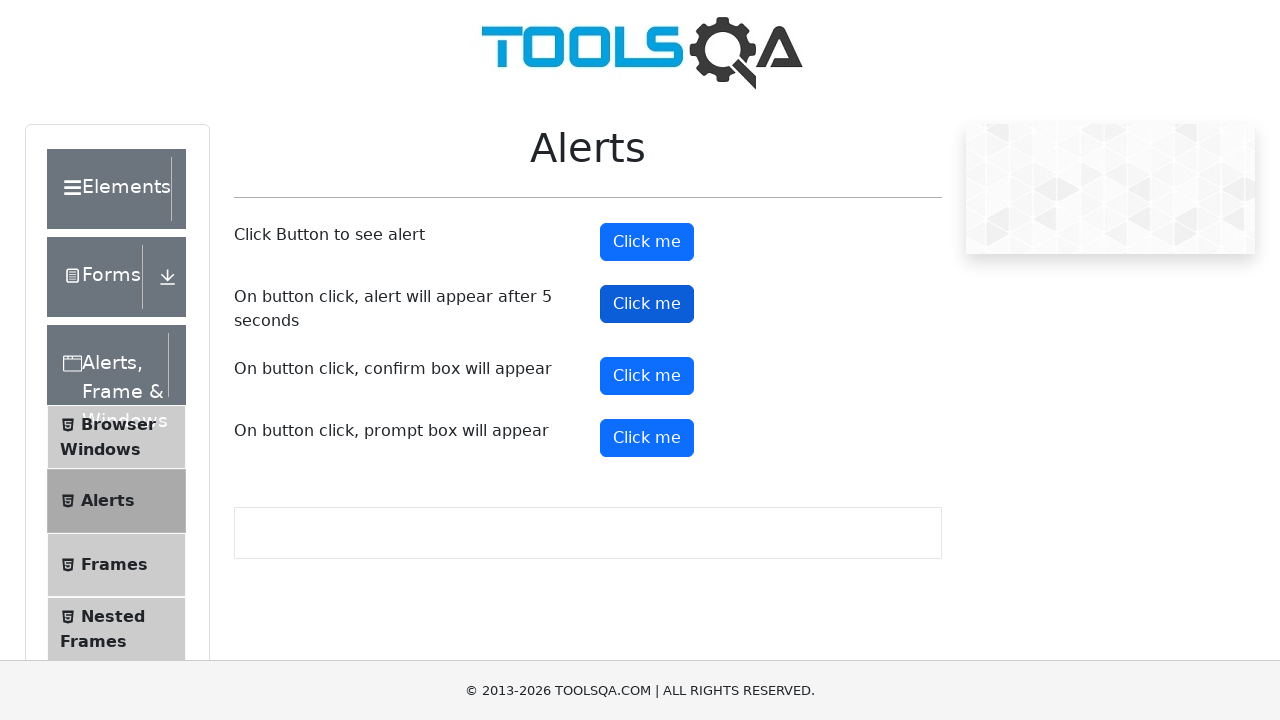

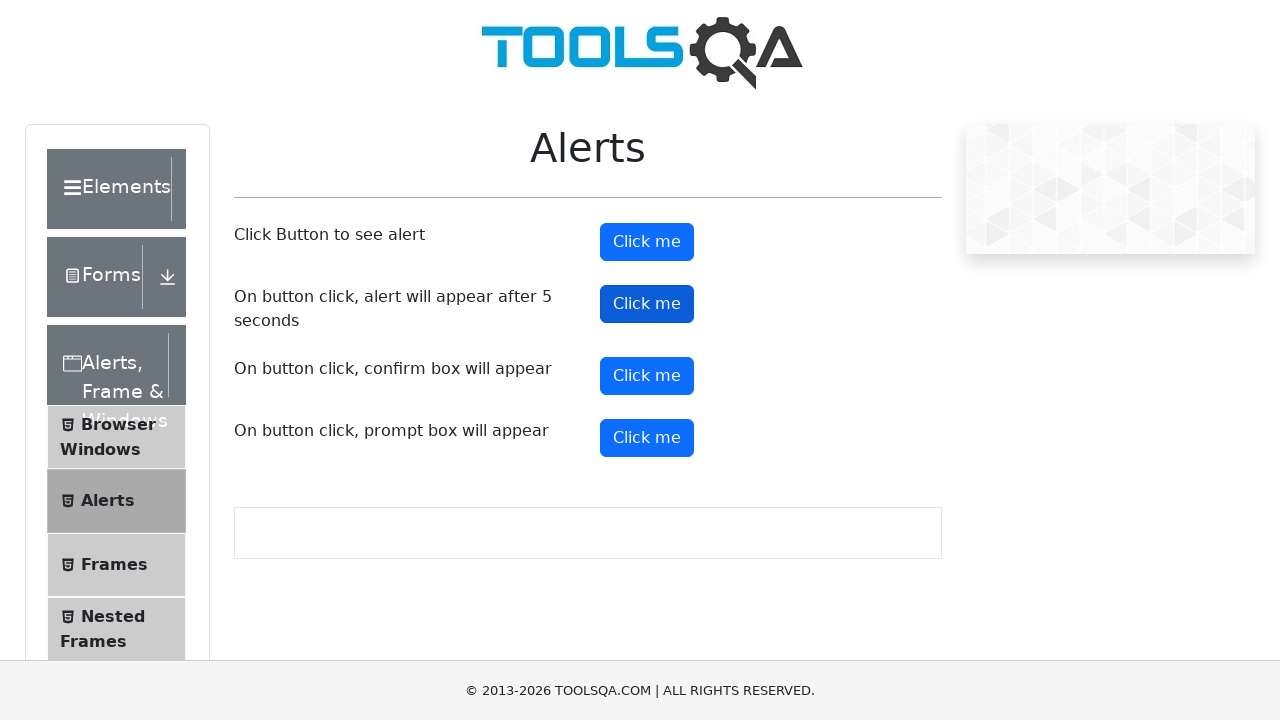